Tests XPath selectors using attribute=value to fill first name, last name, and job title fields

Starting URL: https://formy-project.herokuapp.com/form

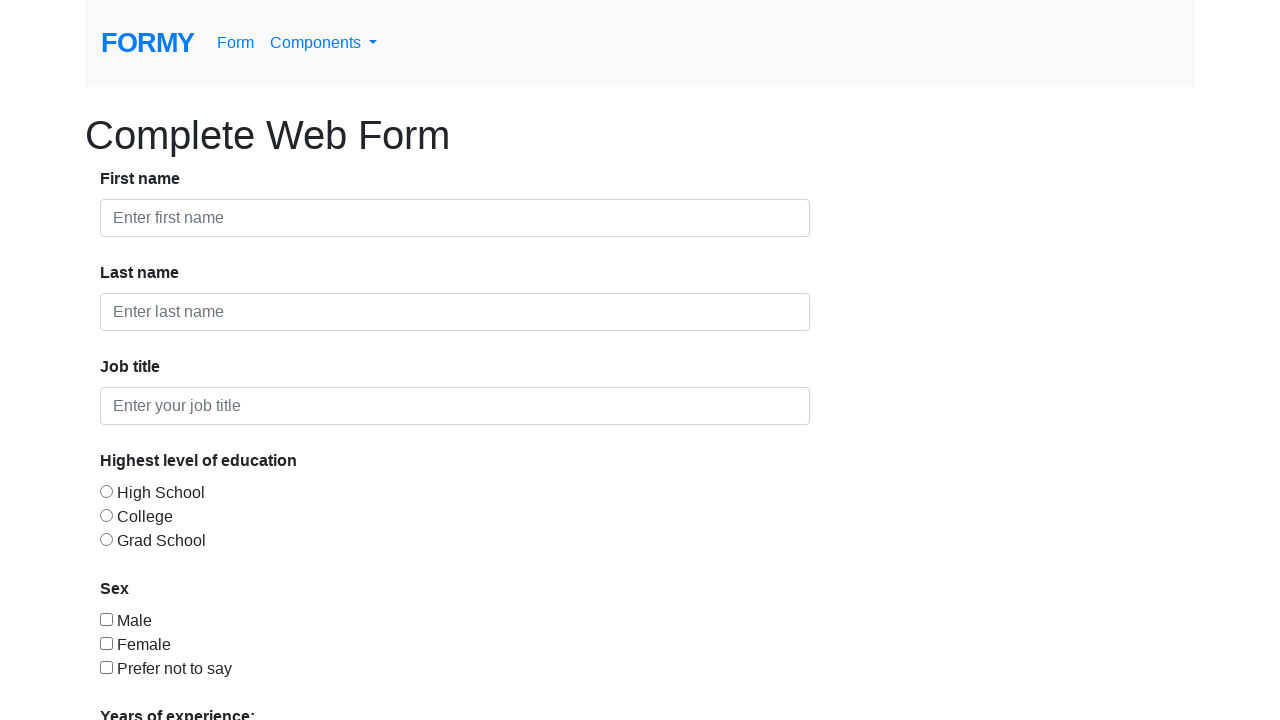

Filled first name field with 'Popa' using XPath selector on //input[@id='first-name']
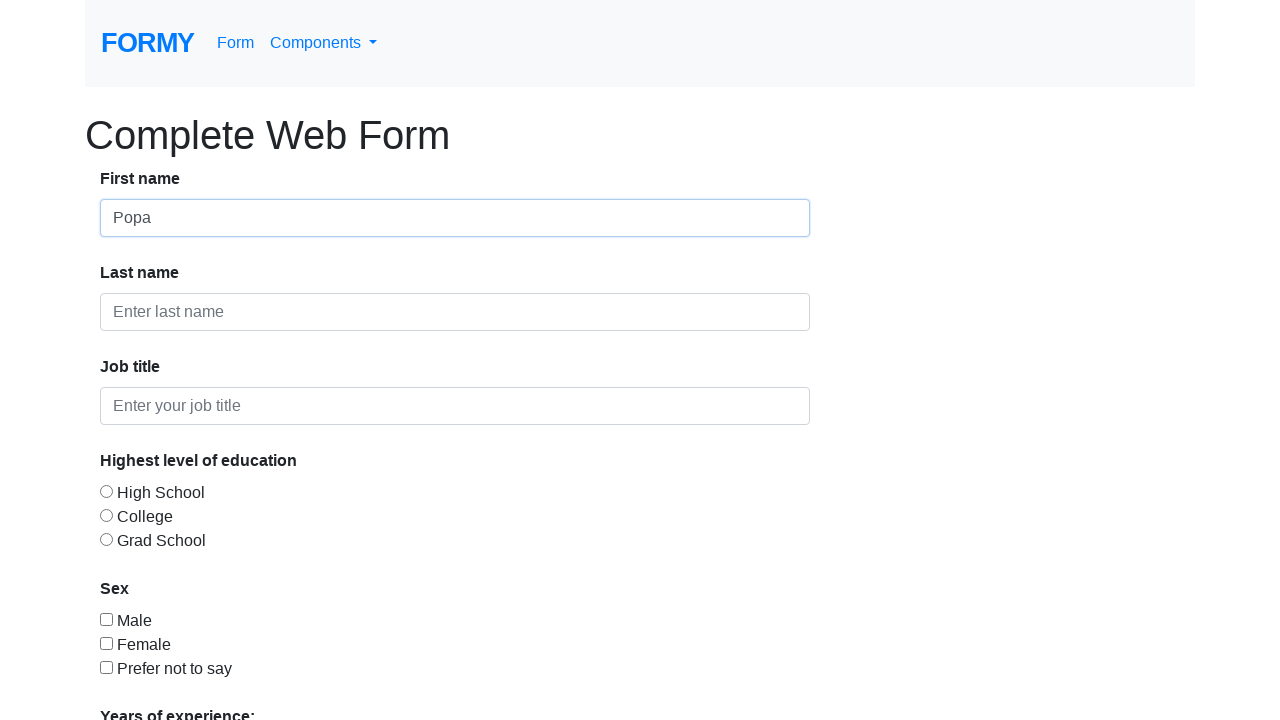

Filled last name field with 'Georgian' using XPath selector on //input[@id='last-name']
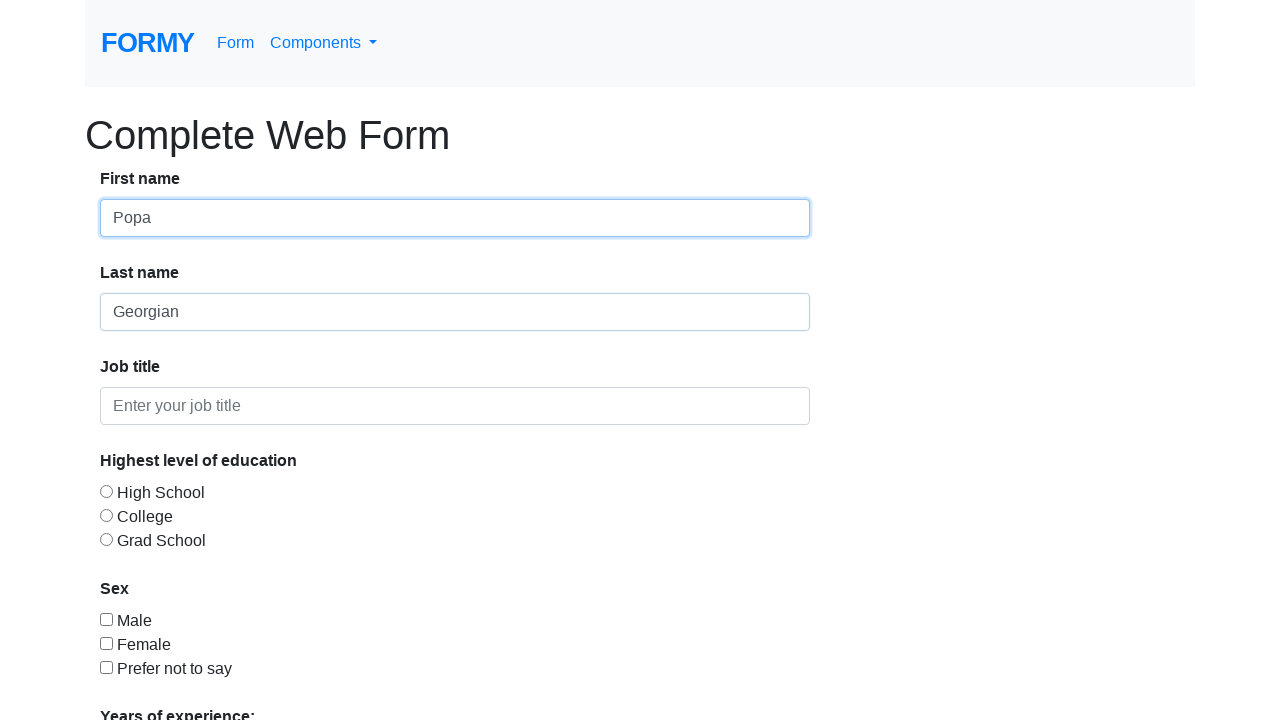

Filled job title field with 'QA' using XPath selector on //input[@id='job-title']
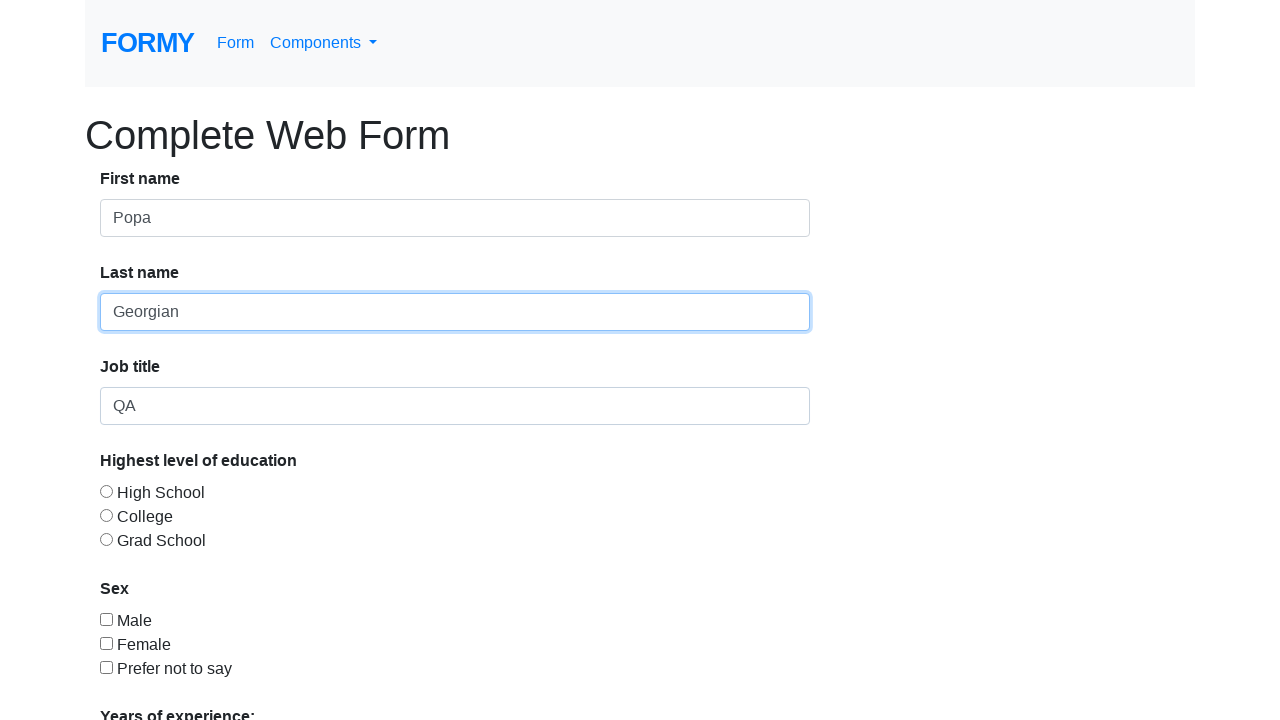

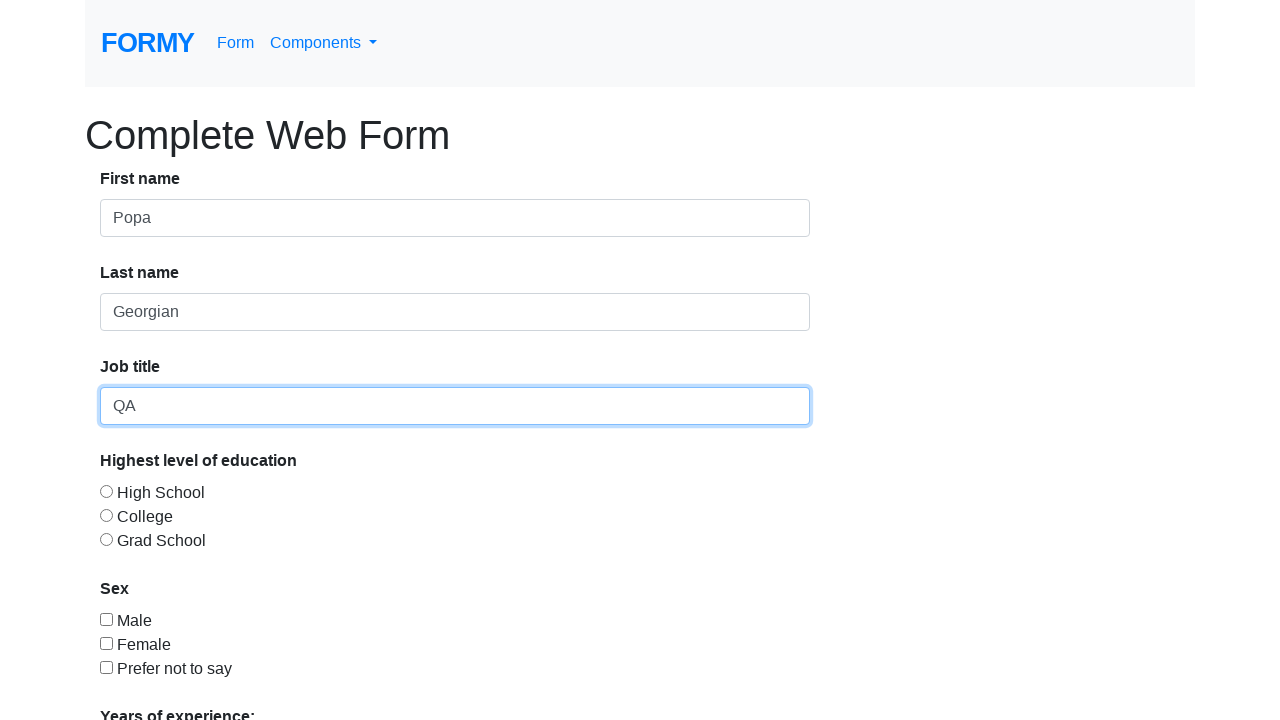